Tests various form controls including checkboxes, radio buttons, show/hide functionality, and alert handling on an automation practice page

Starting URL: https://rahulshettyacademy.com/AutomationPractice/

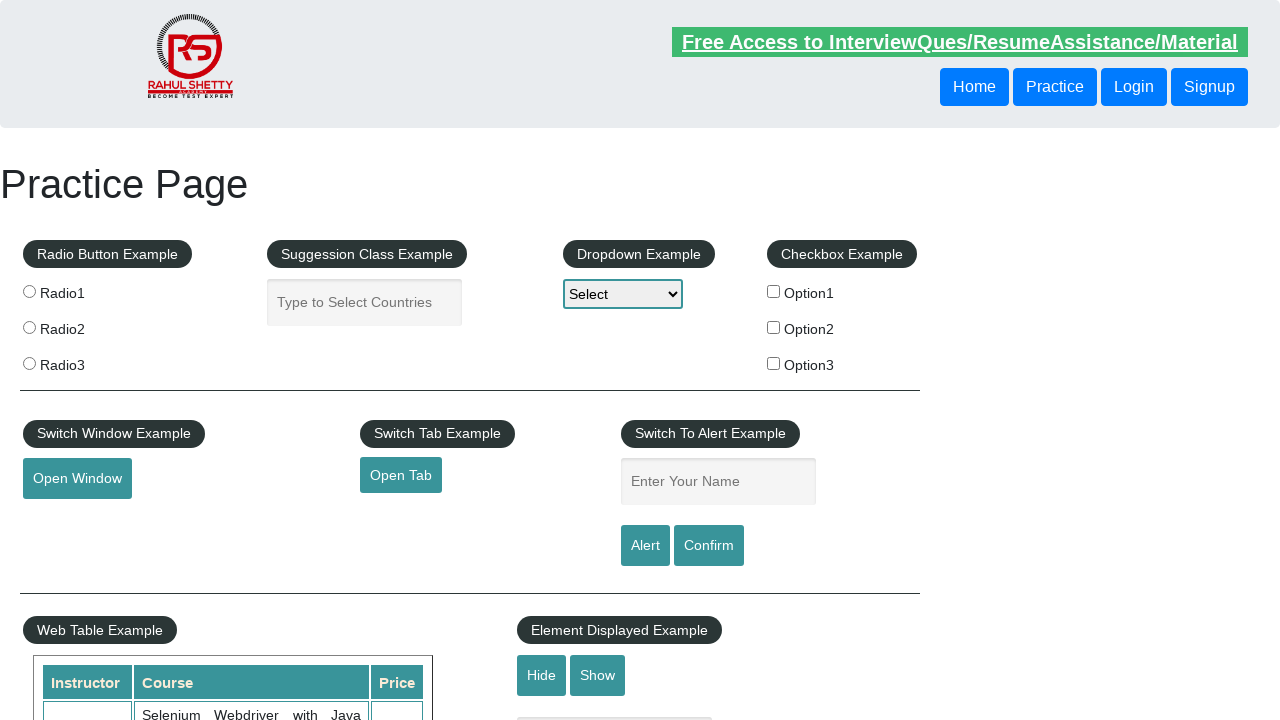

Navigated to automation practice page
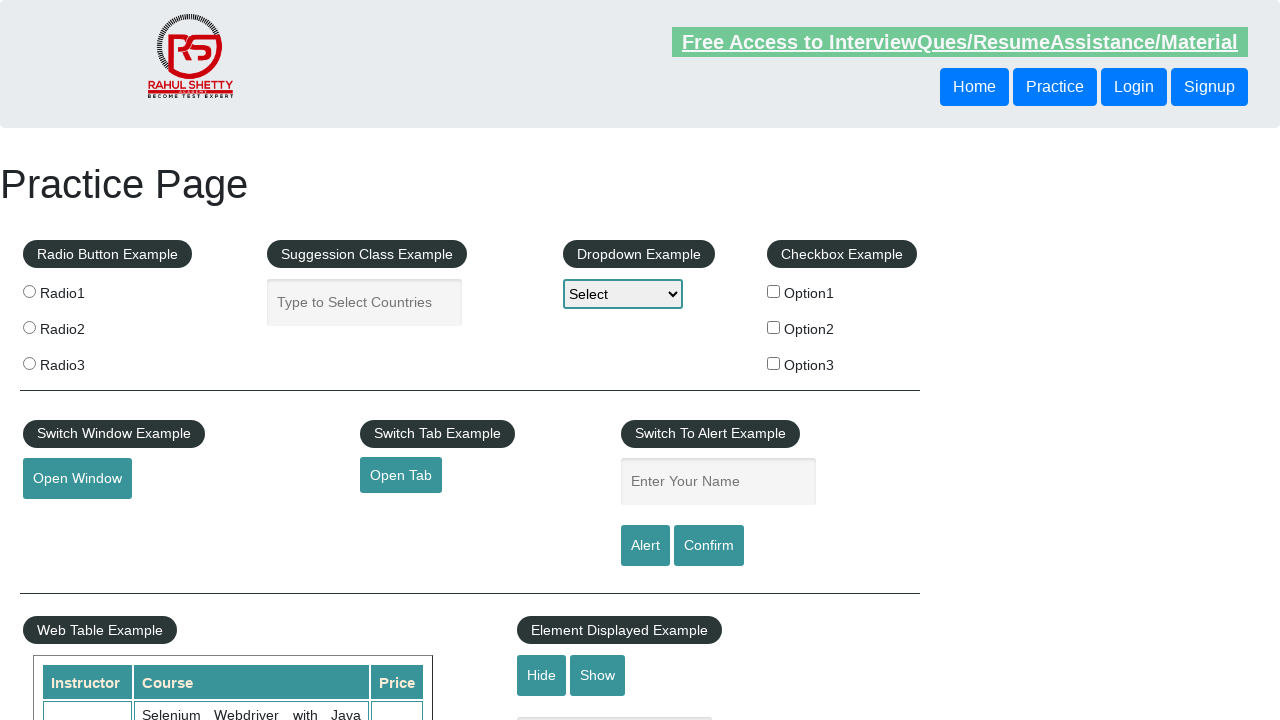

Located all checkbox elements on page
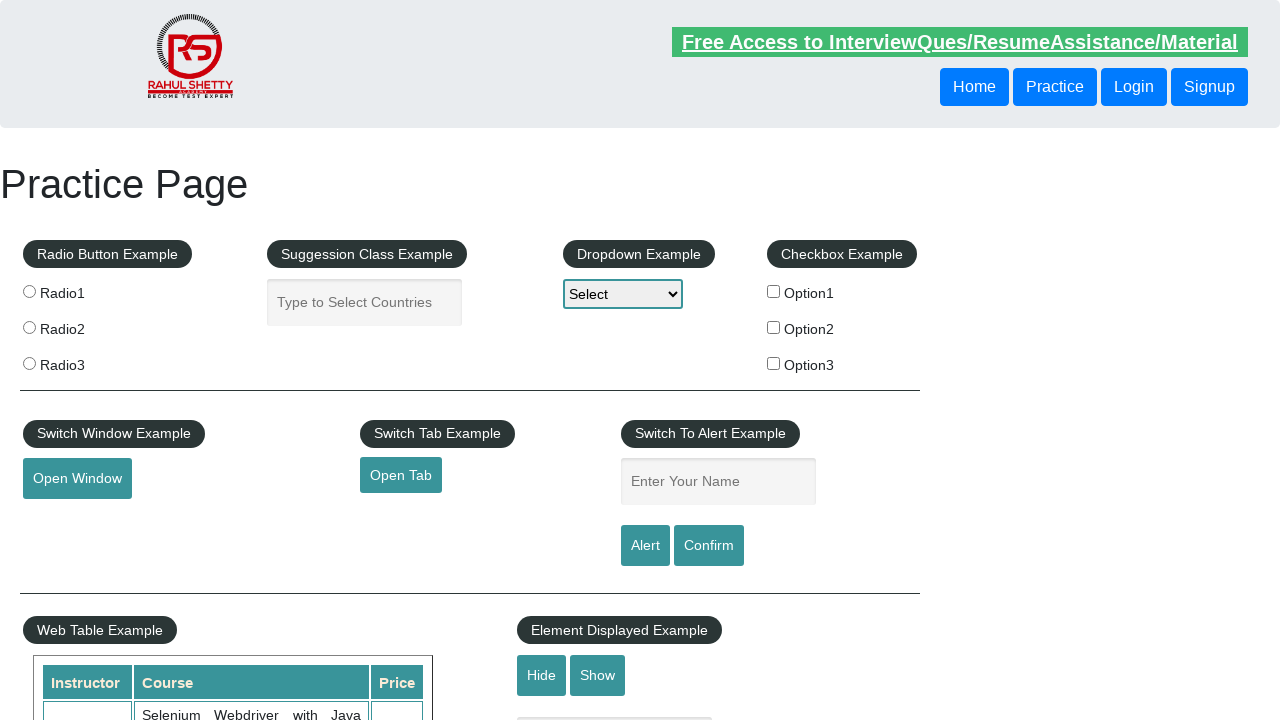

Clicked checkbox with value 'option2' at (774, 327) on xpath=//input[@type='checkbox'] >> nth=1
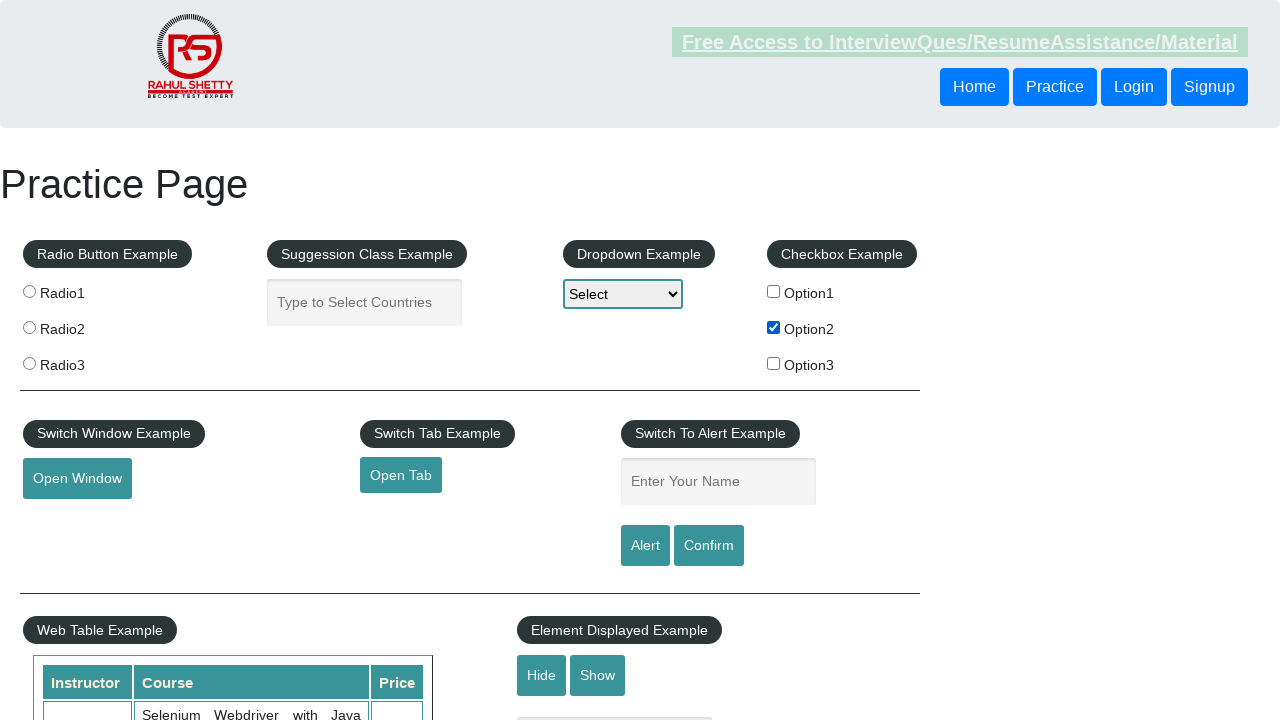

Located all radio button elements on page
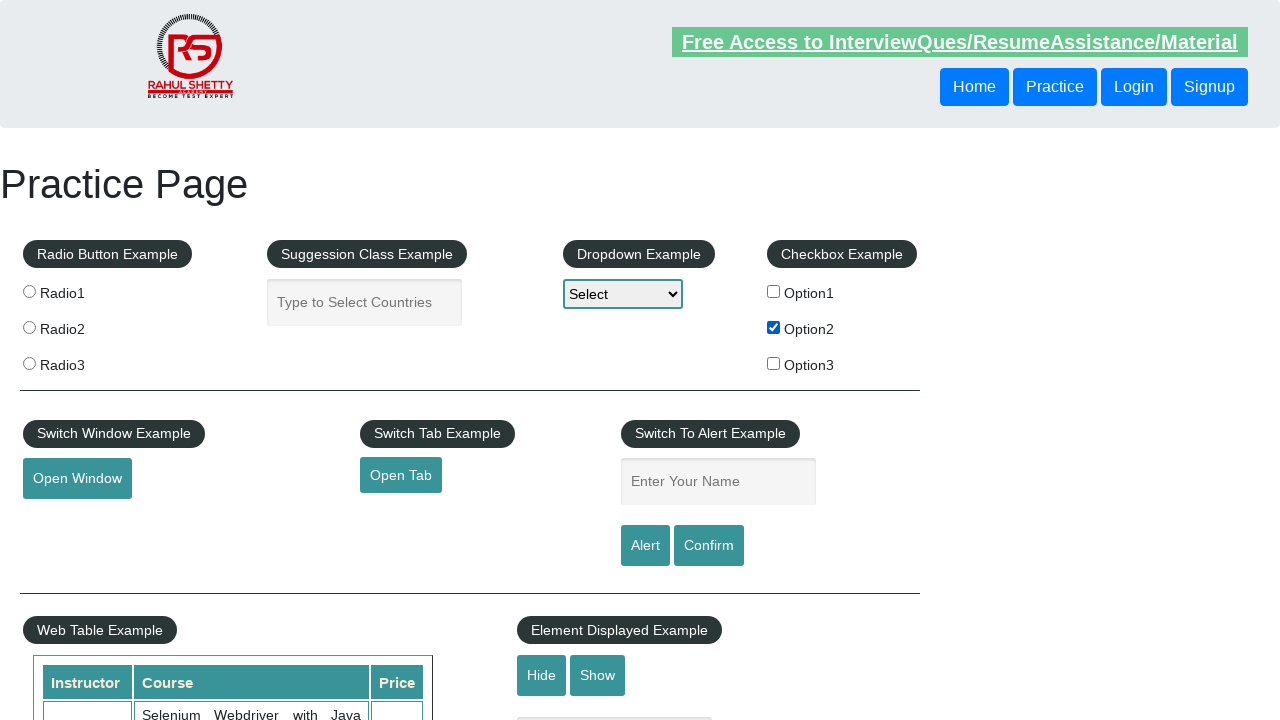

Clicked the third radio button at (29, 363) on .radioButton >> nth=2
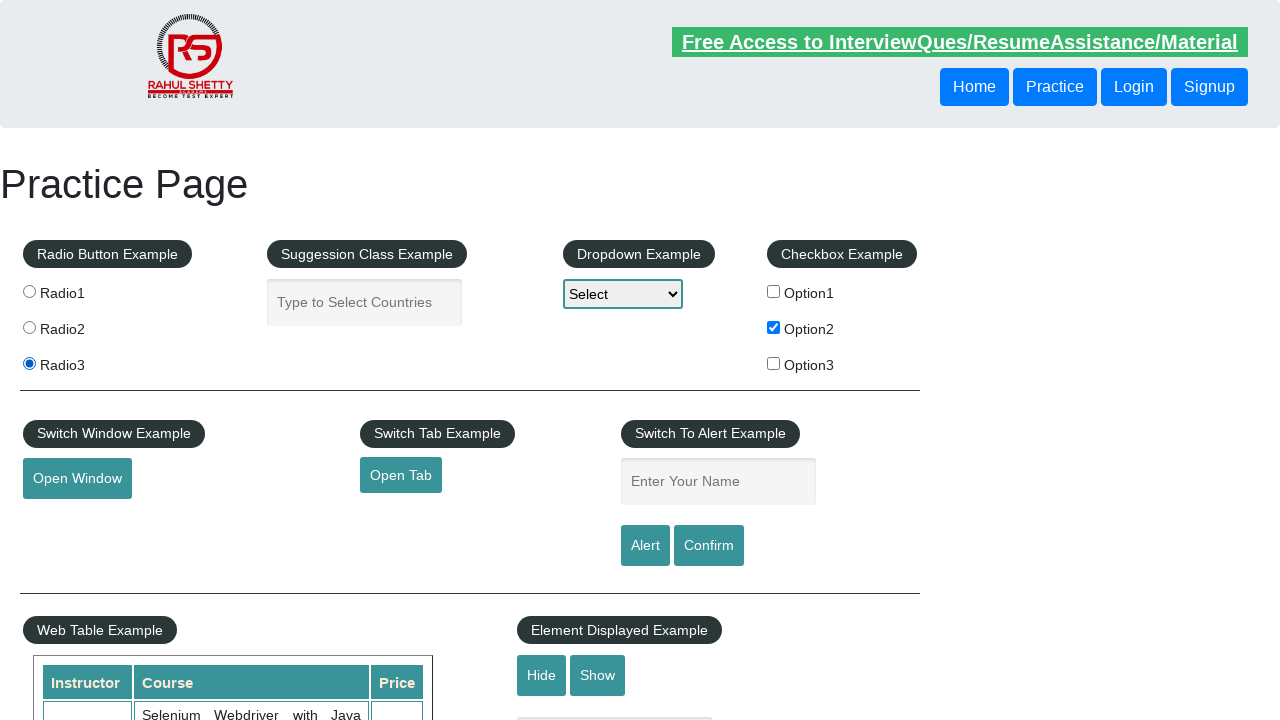

Clicked hide textbox button to toggle visibility at (542, 675) on #hide-textbox
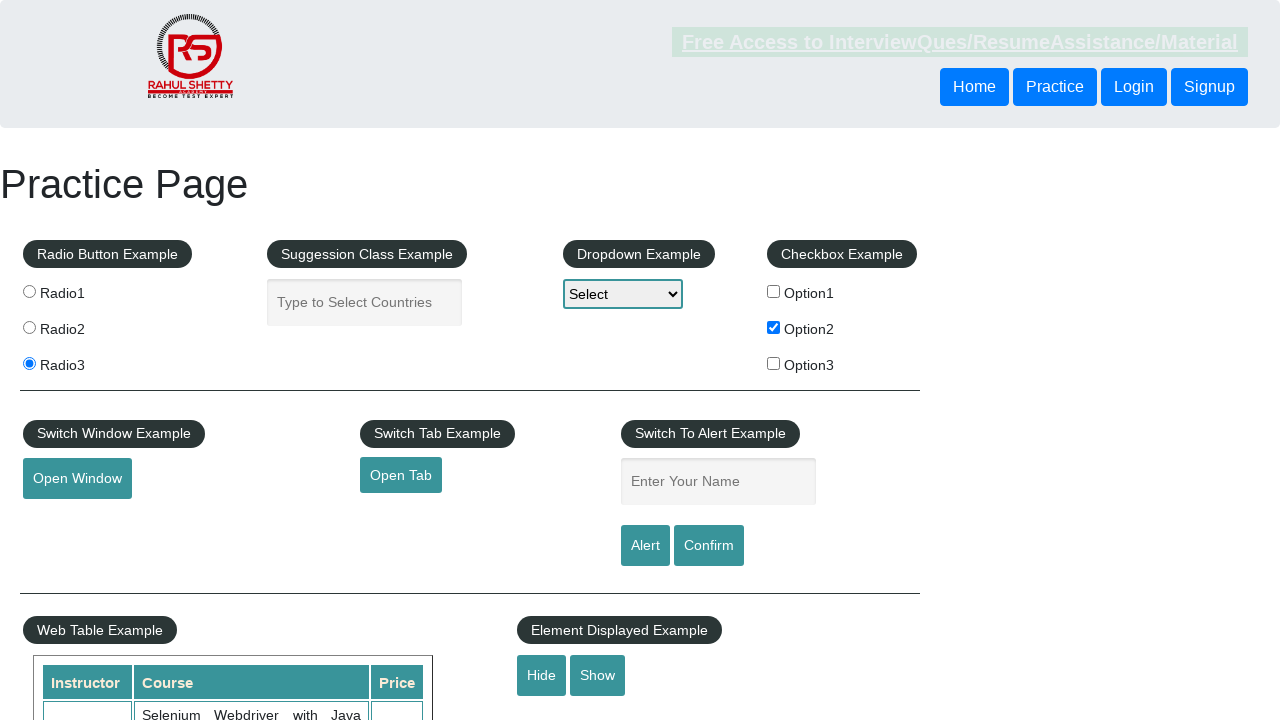

Filled name field with 'ranvir' on #name
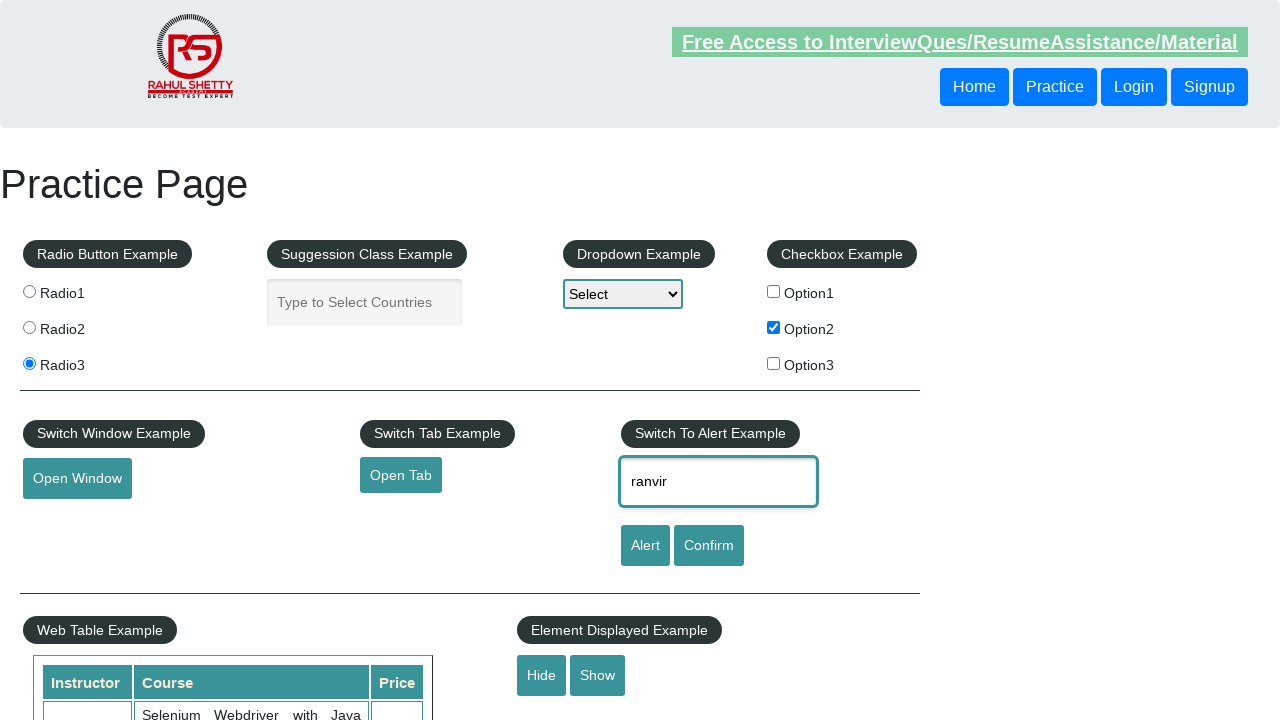

Set up dialog handler to accept alerts
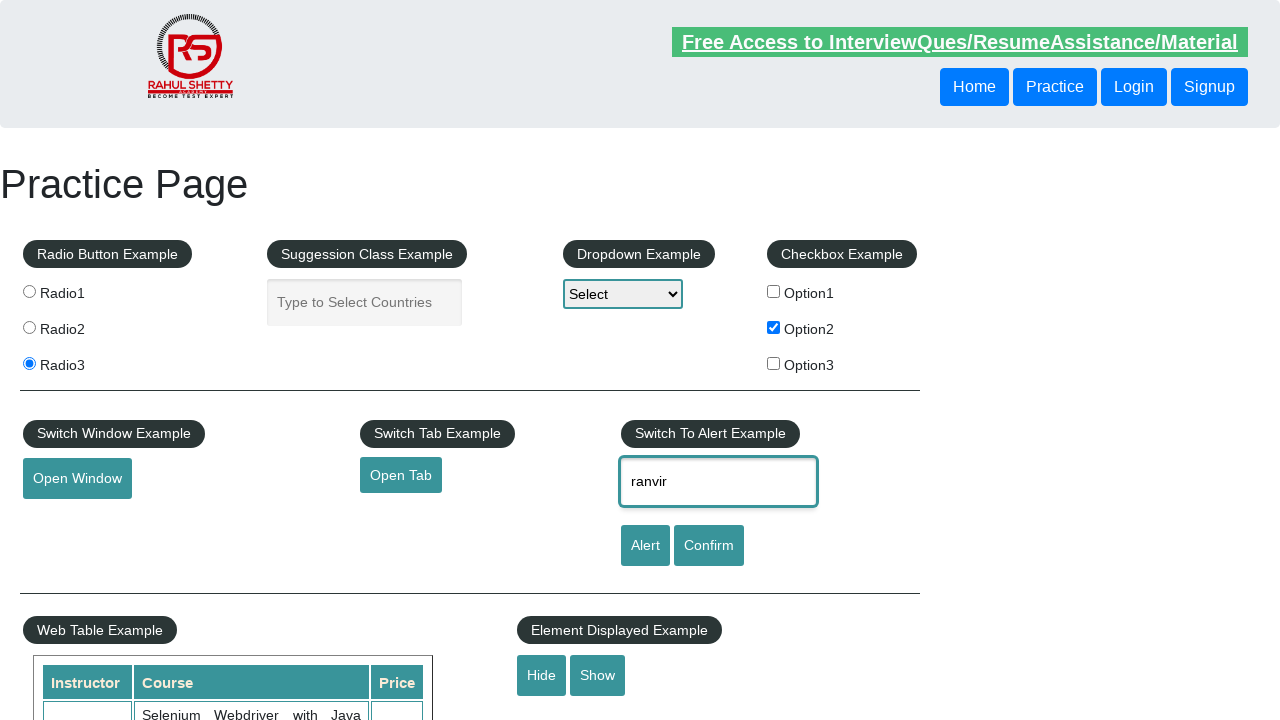

Clicked alert button and accepted the alert dialog at (645, 546) on #alertbtn
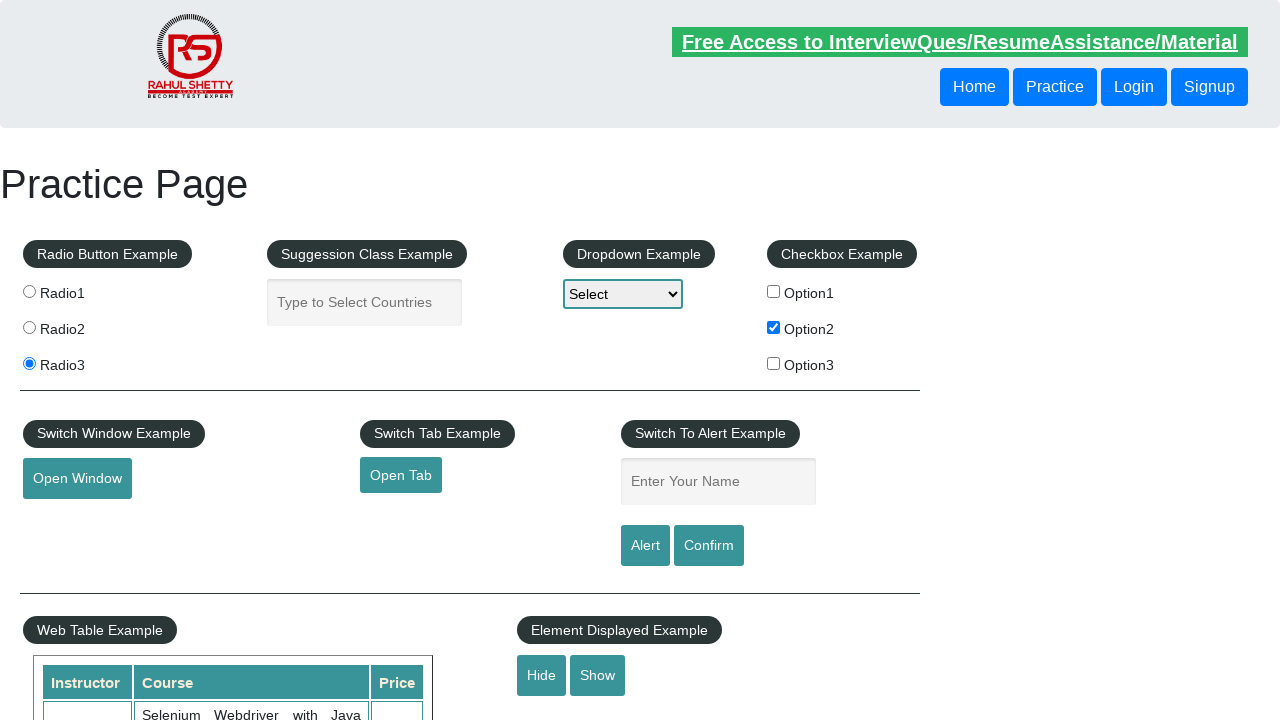

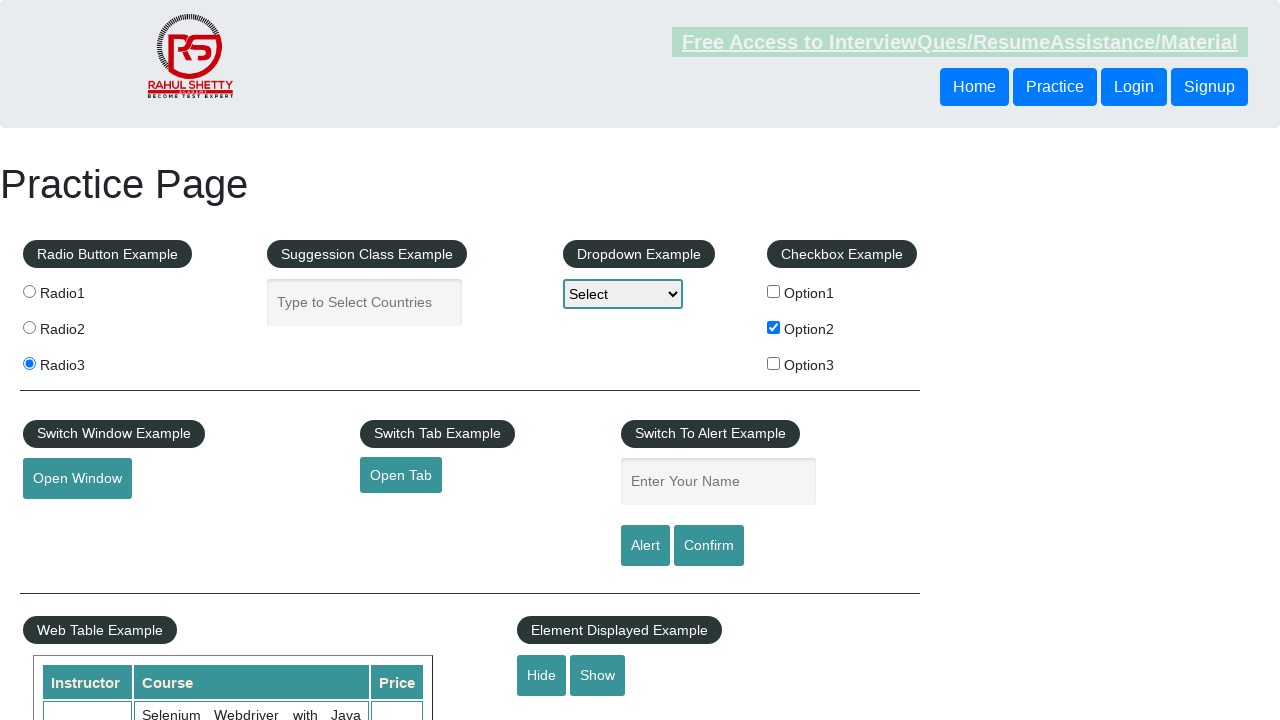